Tests sign-up with an already registered email address and verifies error alert

Starting URL: https://xaltsocnportal.web.app/signin

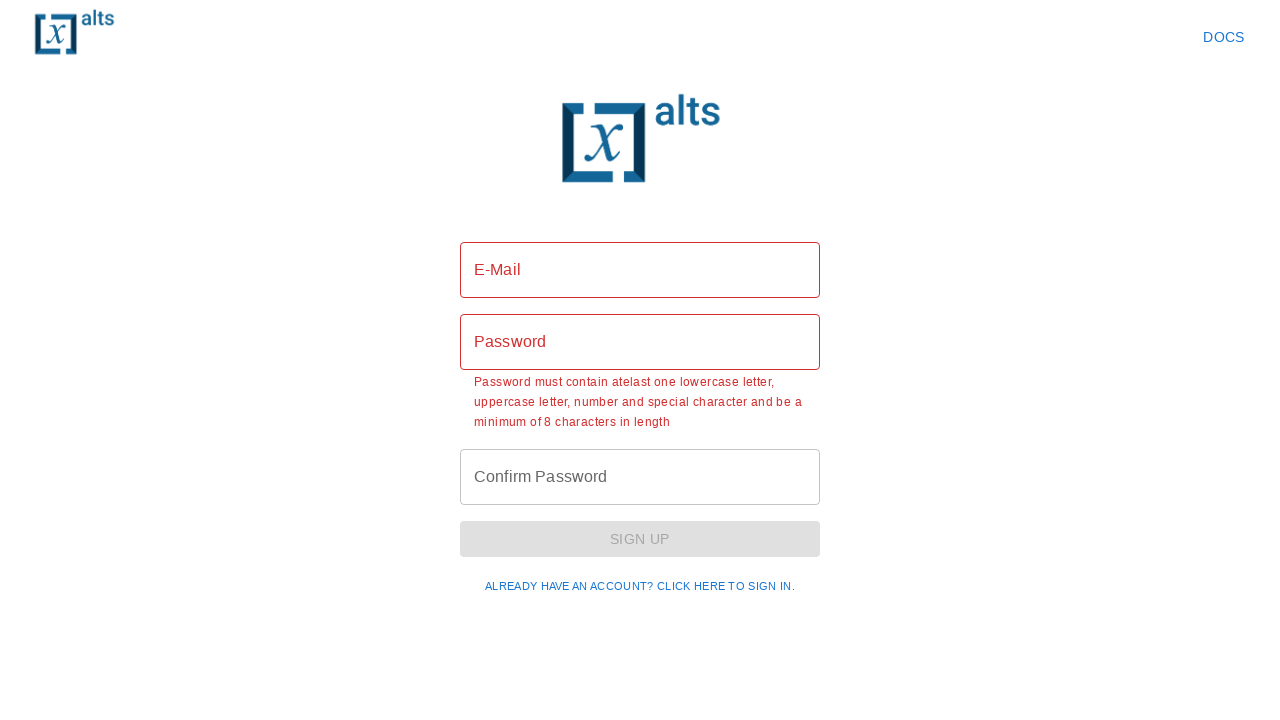

Filled email field with existing email 'test12345678@gmail.com' on #outlined-basic >> nth=0
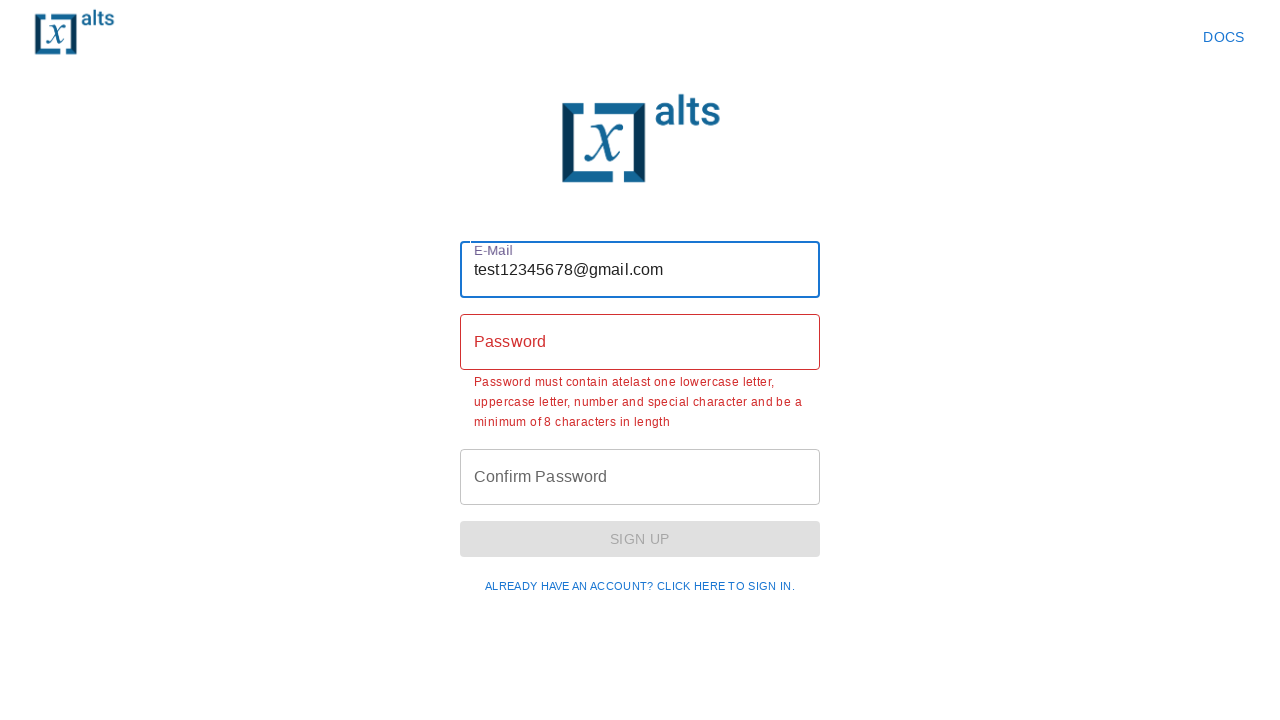

Filled password field on #outlined-basic >> nth=1
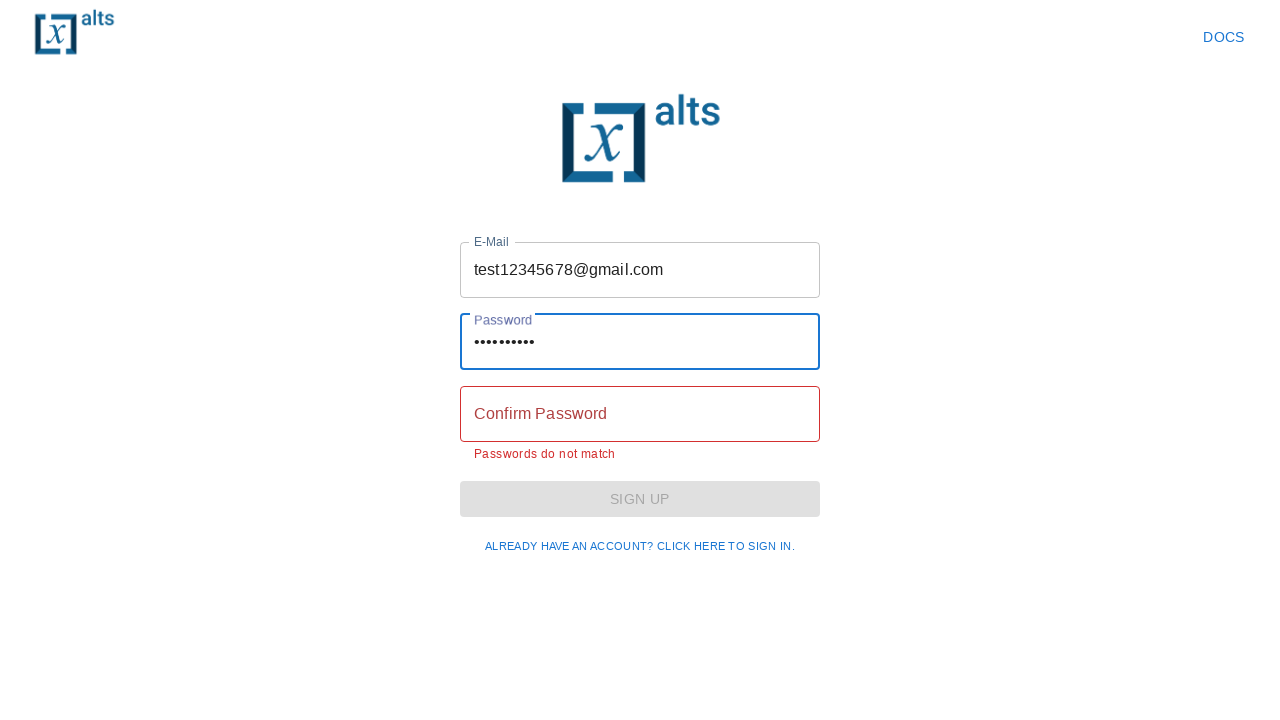

Filled confirm password field on #outlined-basic >> nth=2
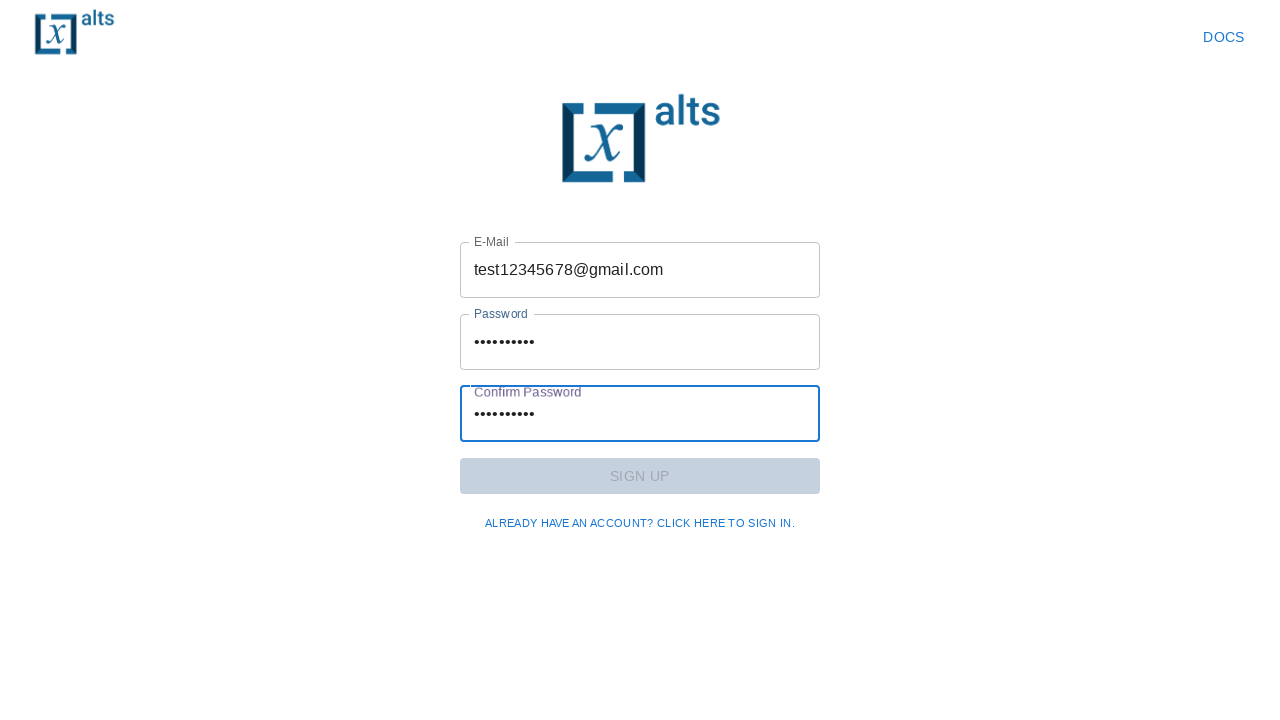

Clicked sign-up button at (640, 476) on xpath=//*[@id='root']/div/main/div[2]/button[1]
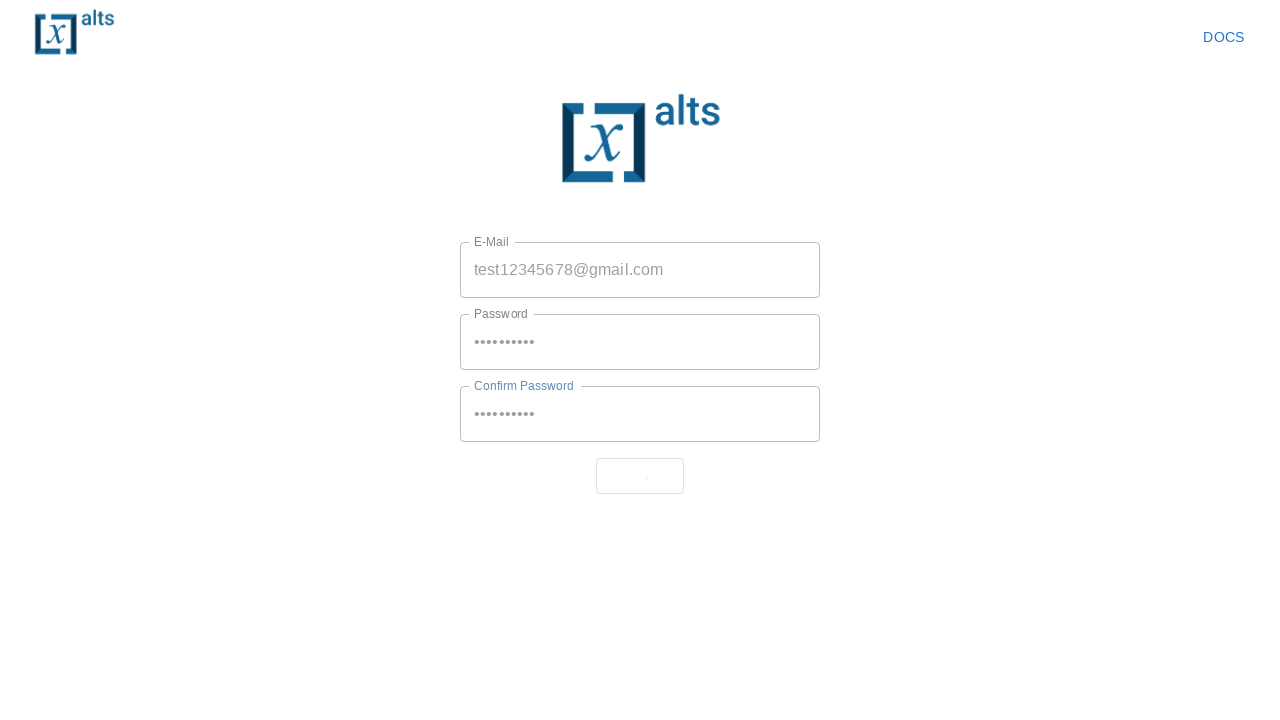

Accepted error alert for existing email address
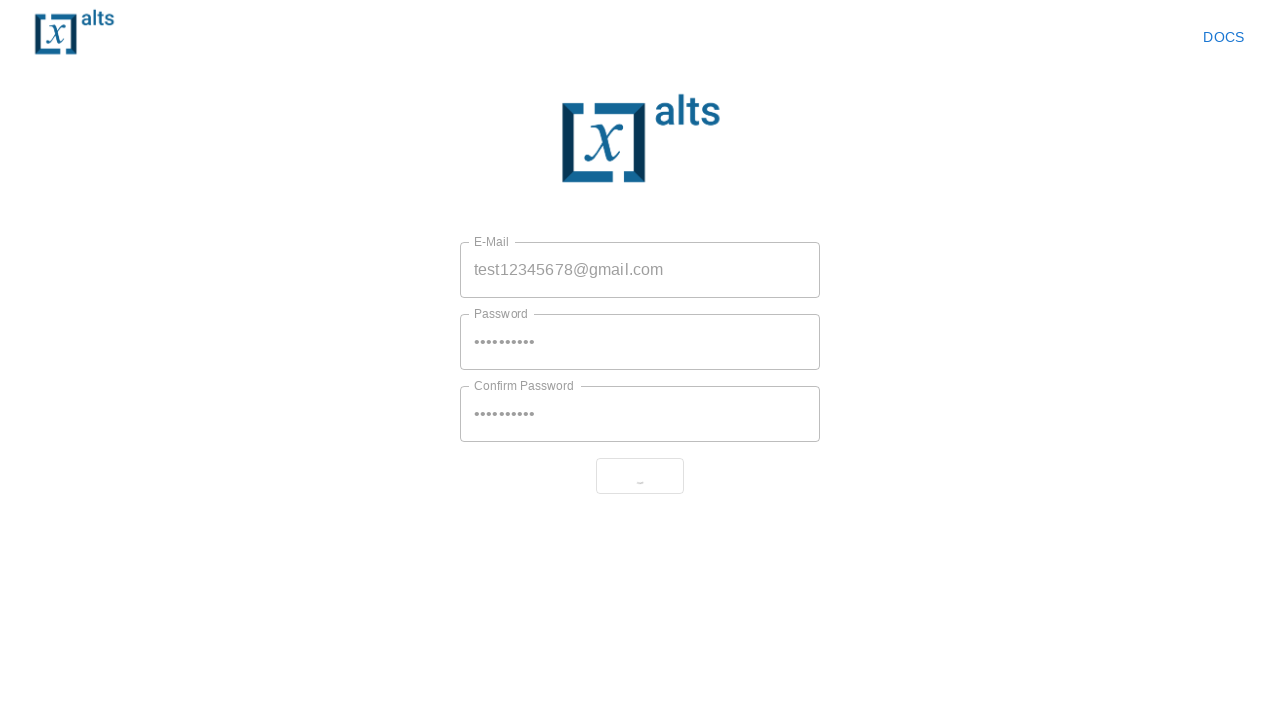

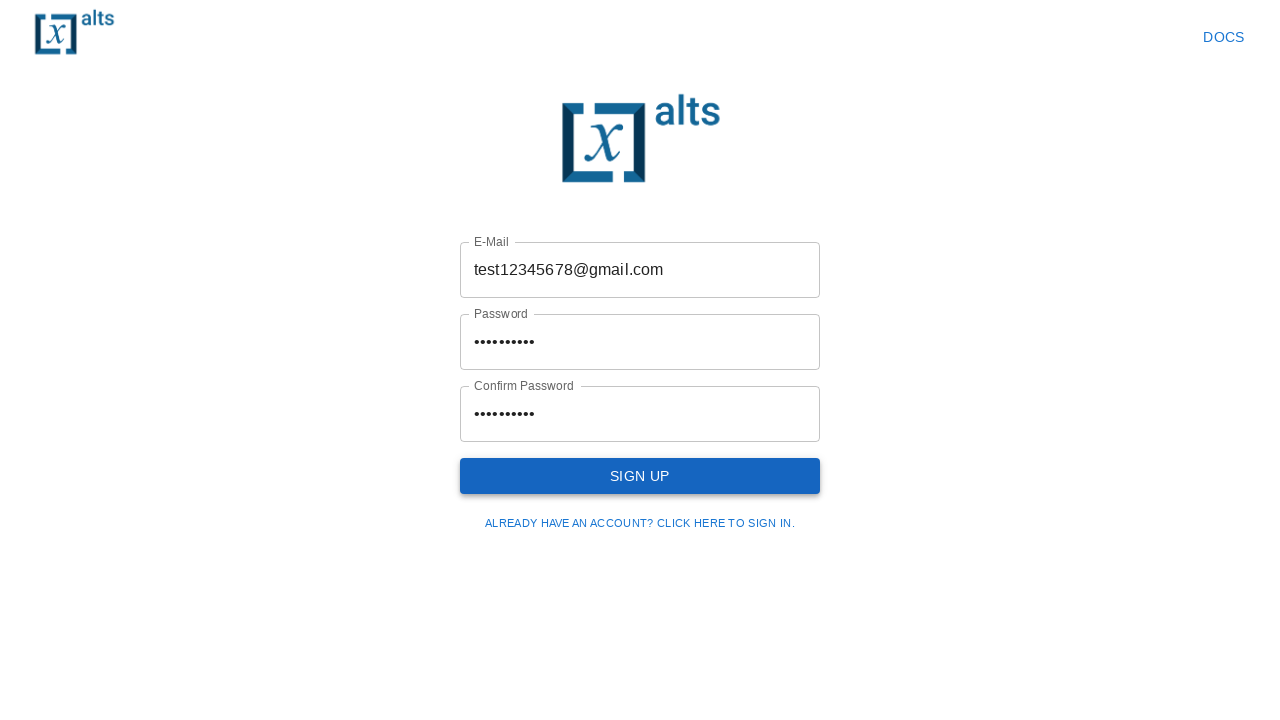